Navigates to the Bookswagon website to verify the page loads successfully

Starting URL: https://bookswagon.com

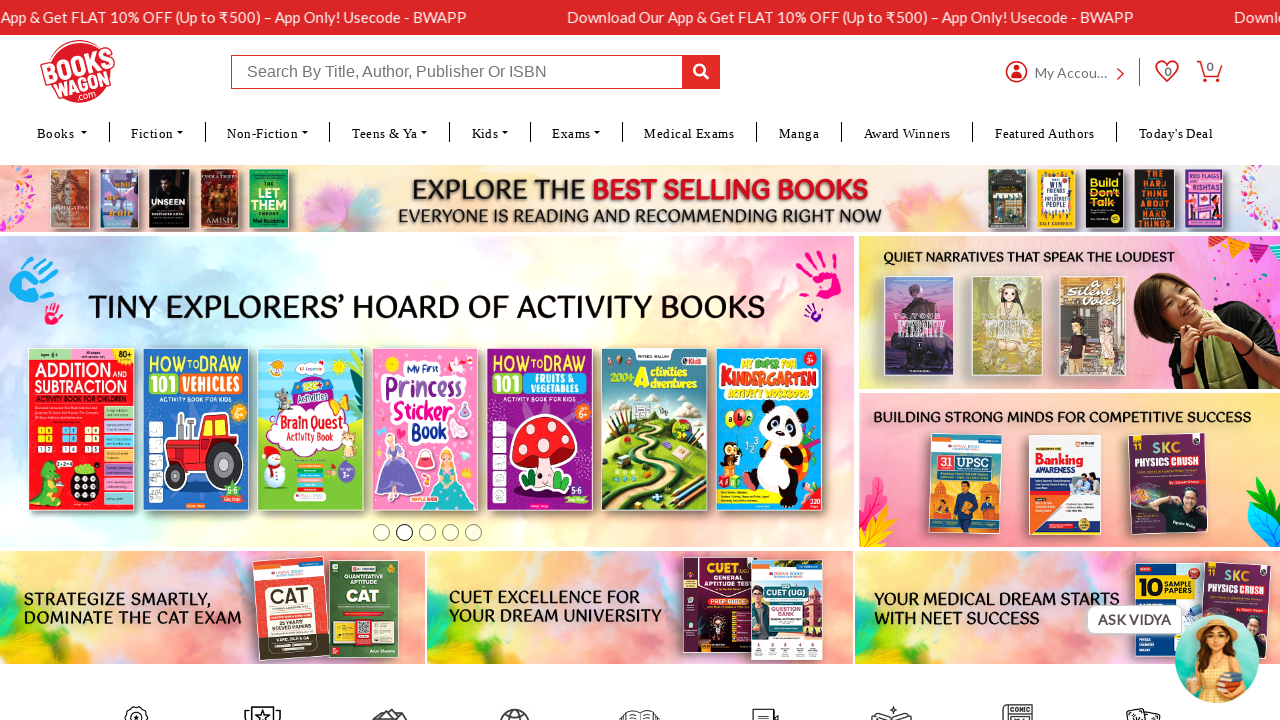

Waited for Bookswagon website to load completely (networkidle state)
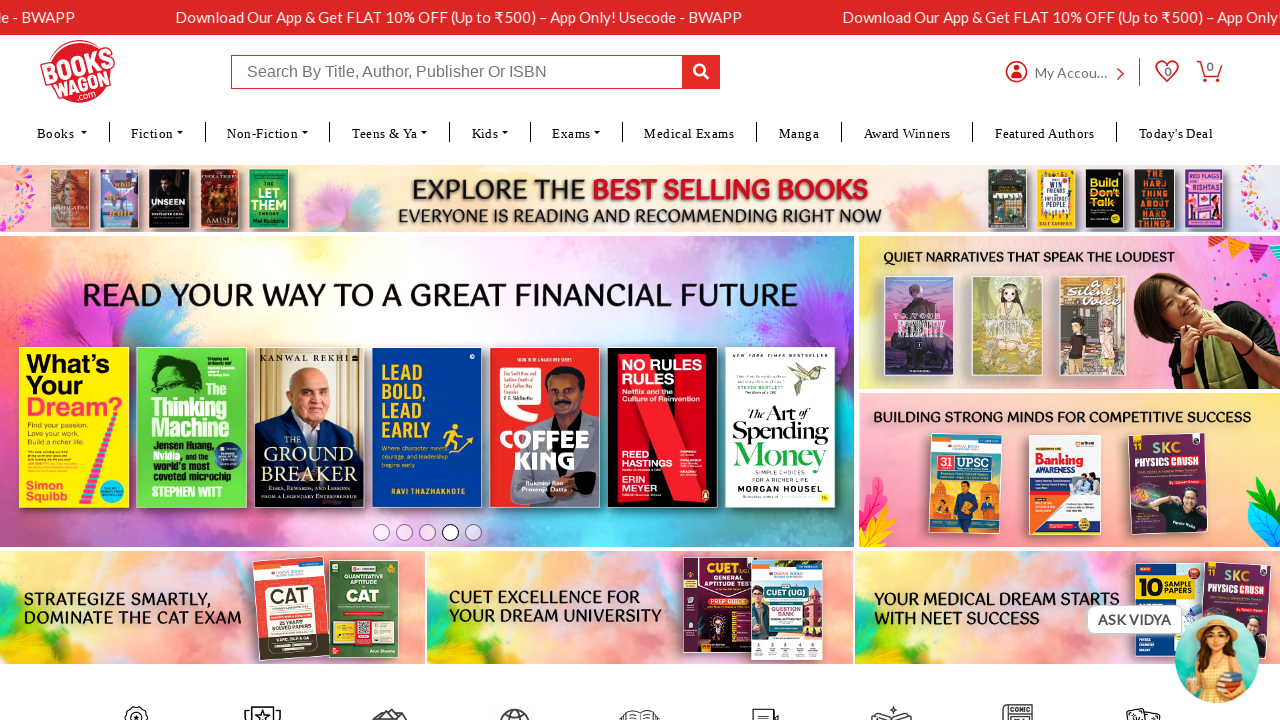

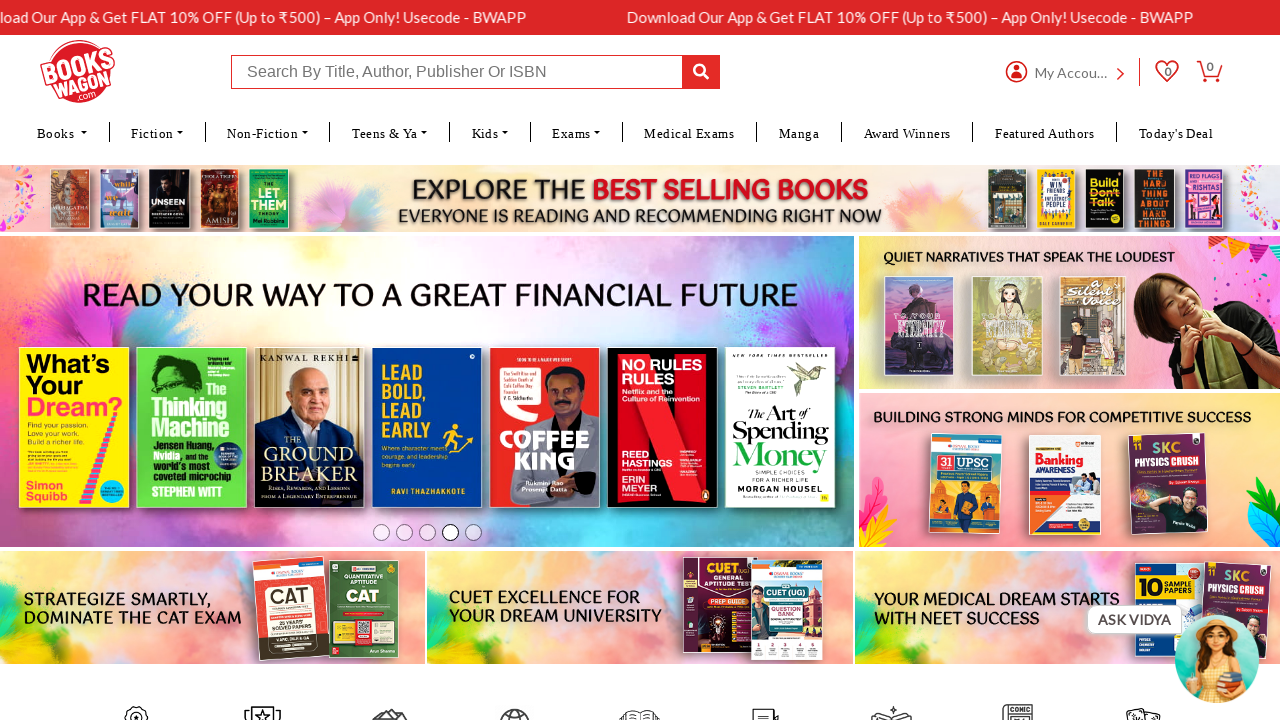